Navigates to Selenium documentation website and scrolls to the News section using JavaScript execution

Starting URL: https://www.selenium.dev/

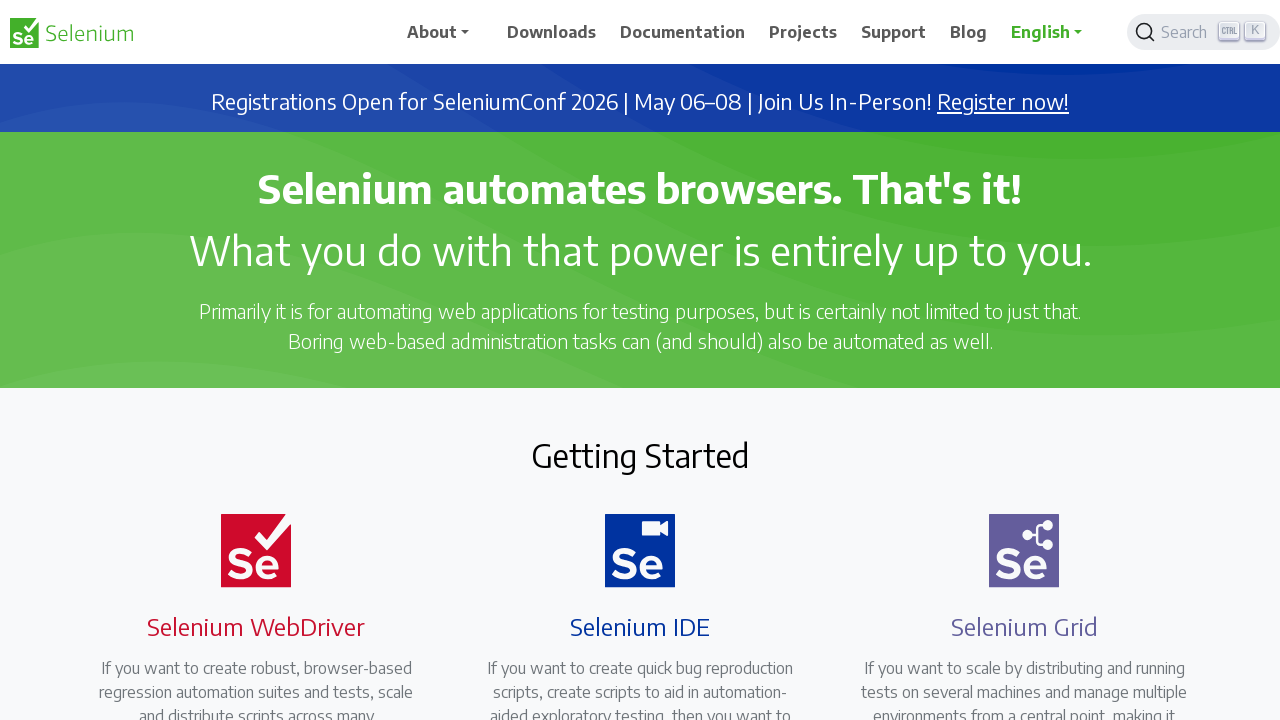

Located the News section element using XPath
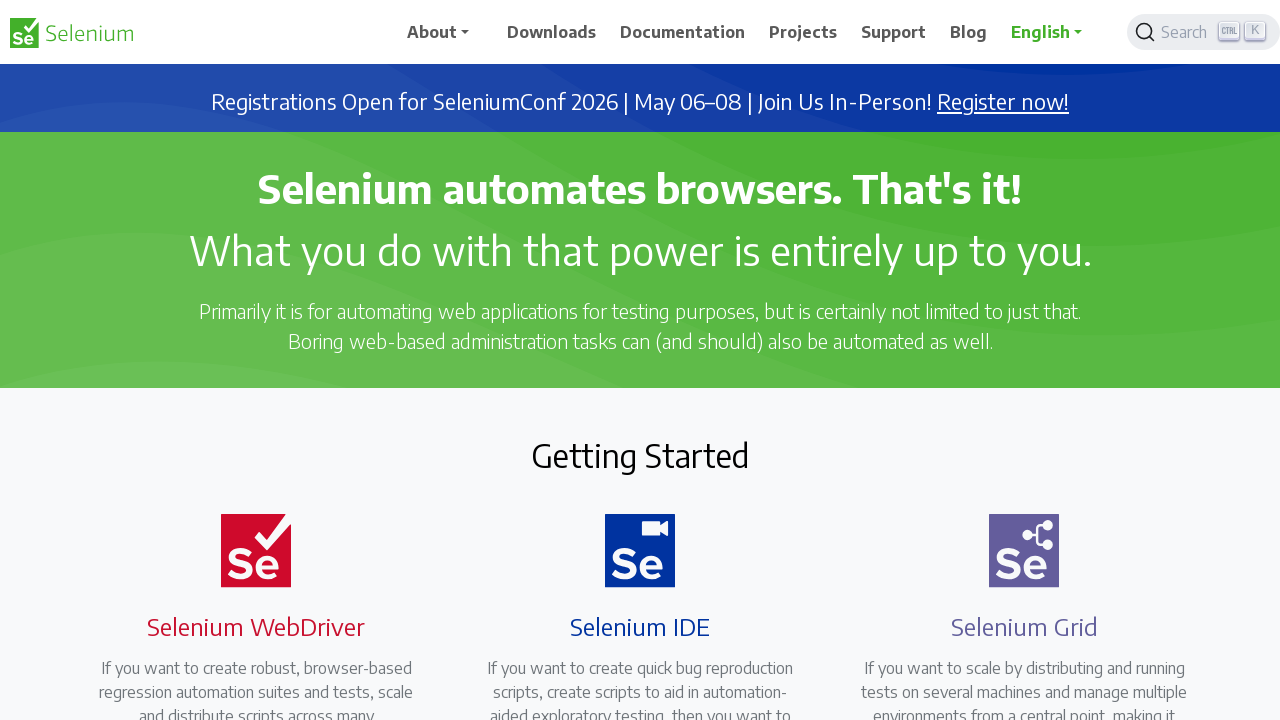

Retrieved bounding box coordinates of the News element
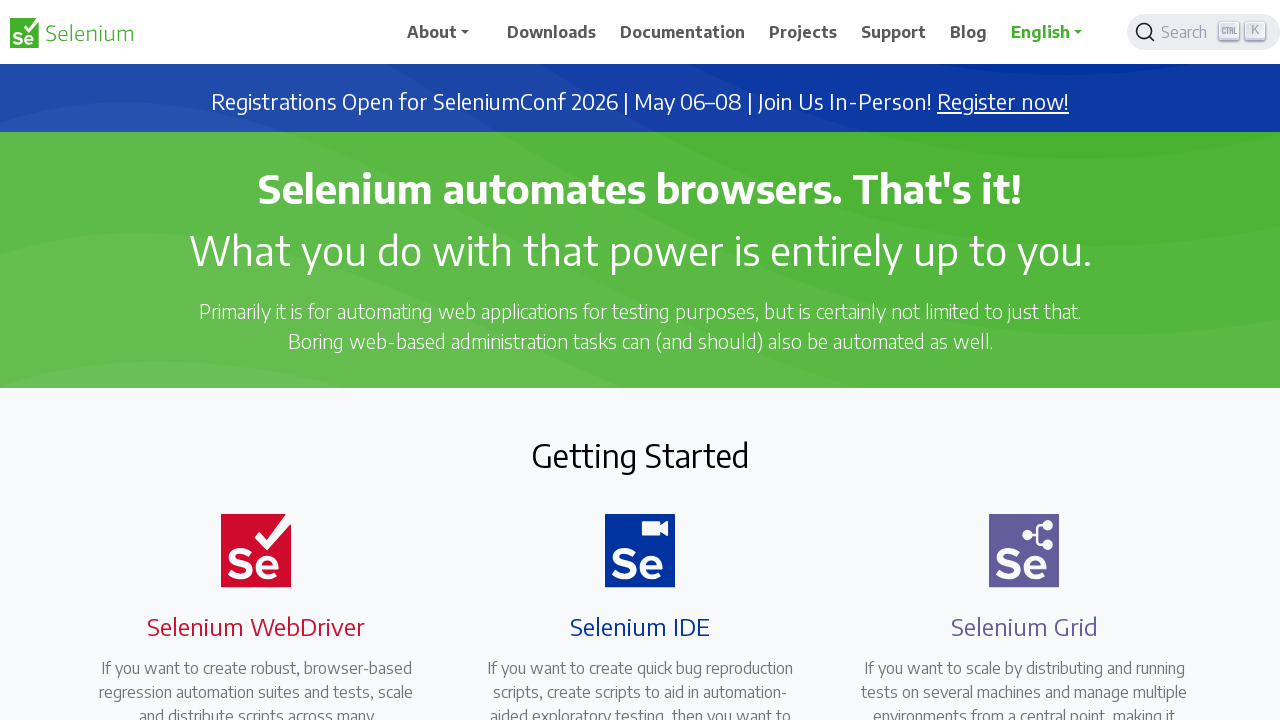

Scrolled to News section using JavaScript with offset x=599.5, y=1650.40625
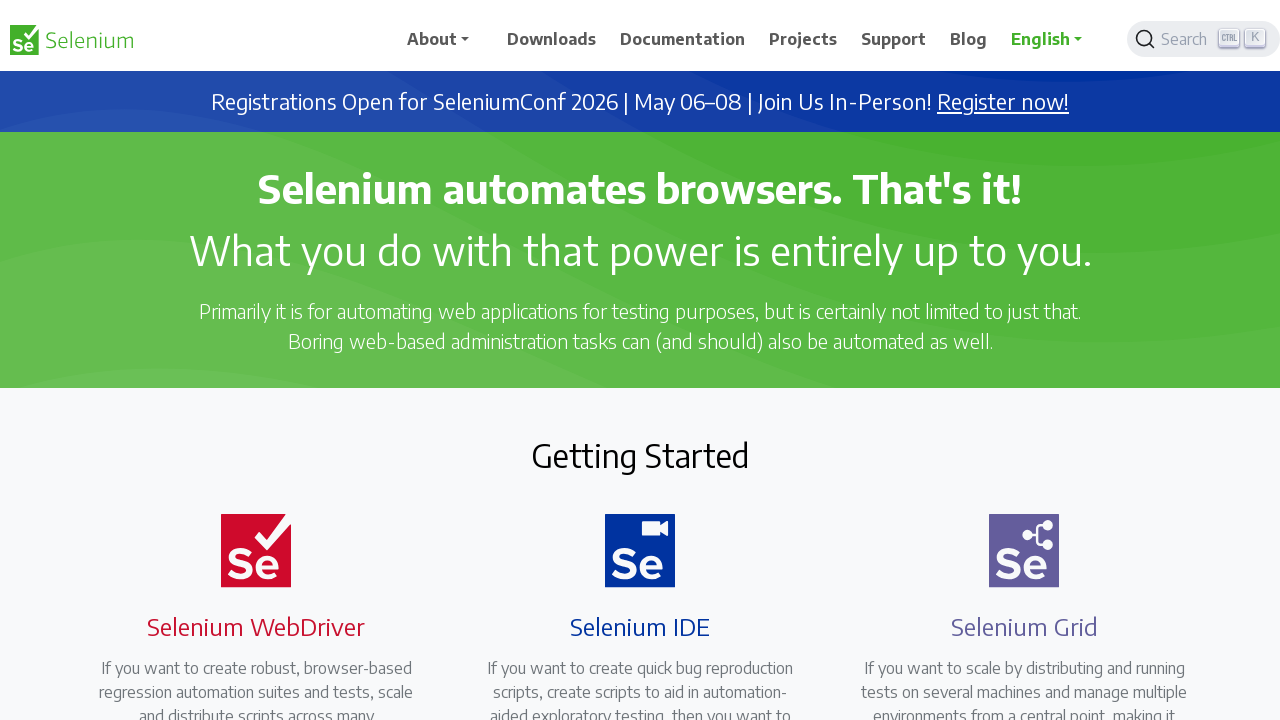

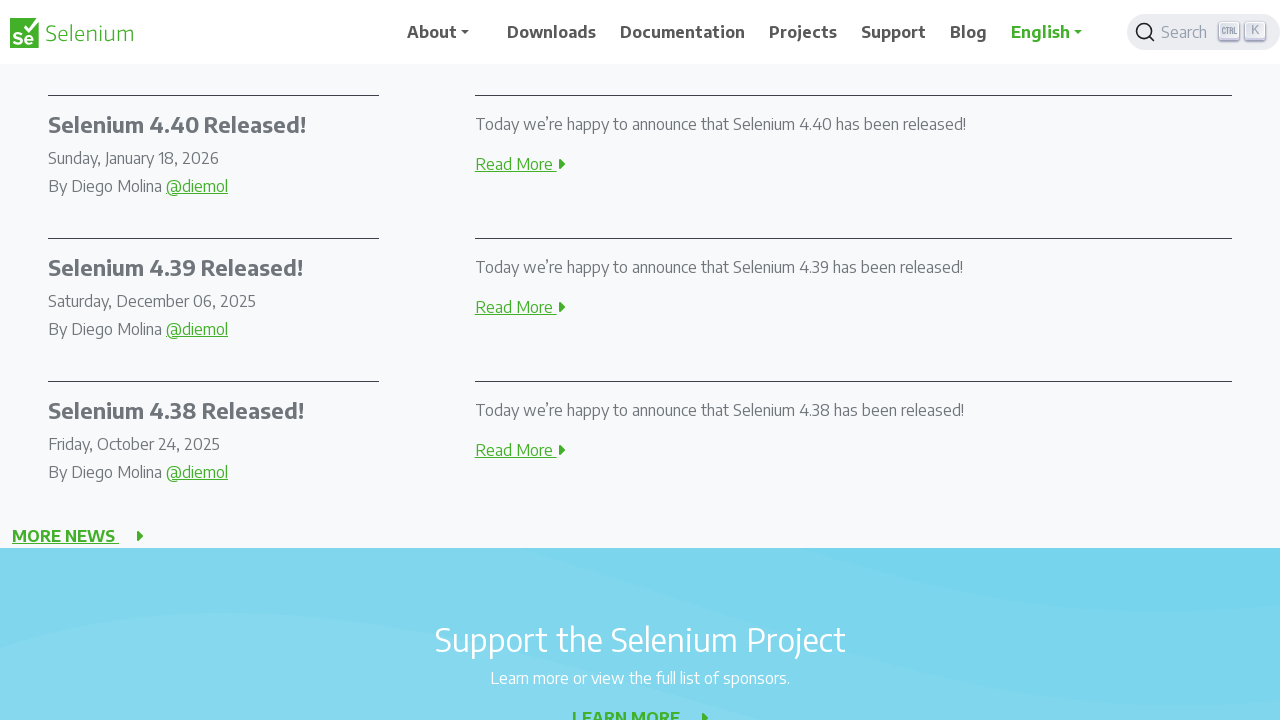